Tests a simple form submission by filling in full name, email, event date, and additional details fields, then verifies the confirmation message. The test runs with multiple data sets representing different event registrations.

Starting URL: https://training-support.net/webelements/simple-form

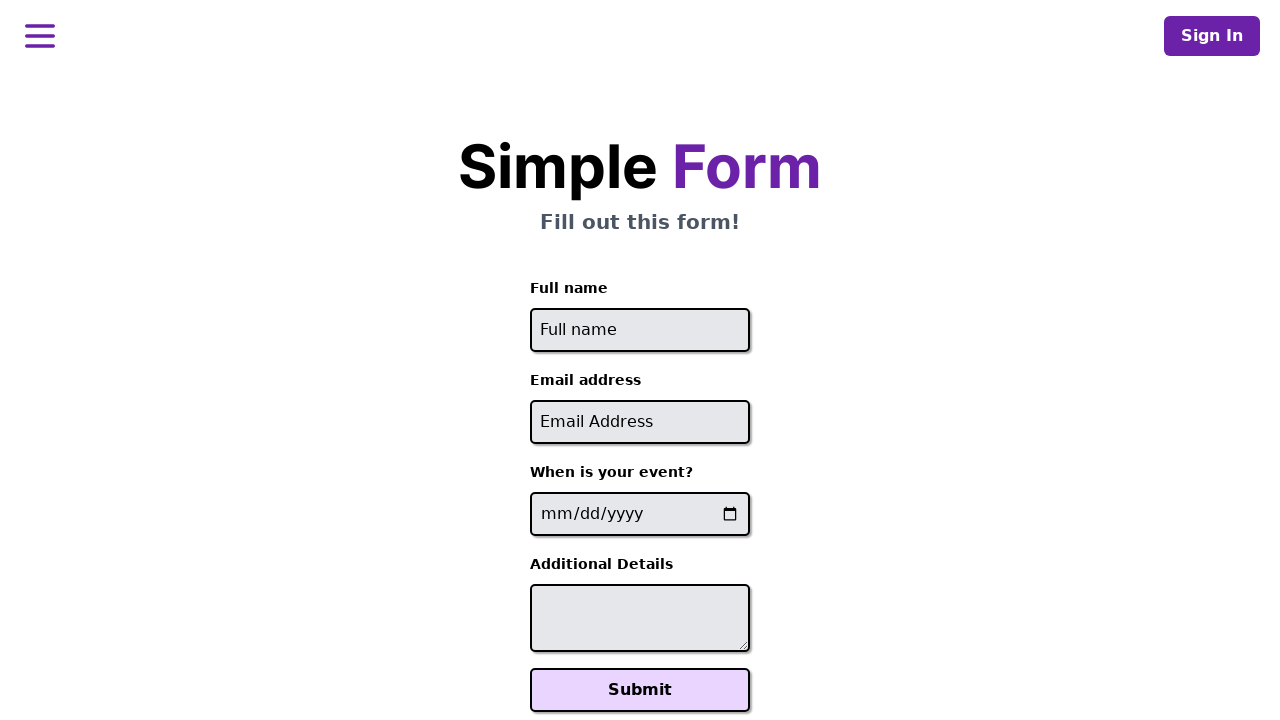

Filled full name field with 'Satvik Shah' on #full-name
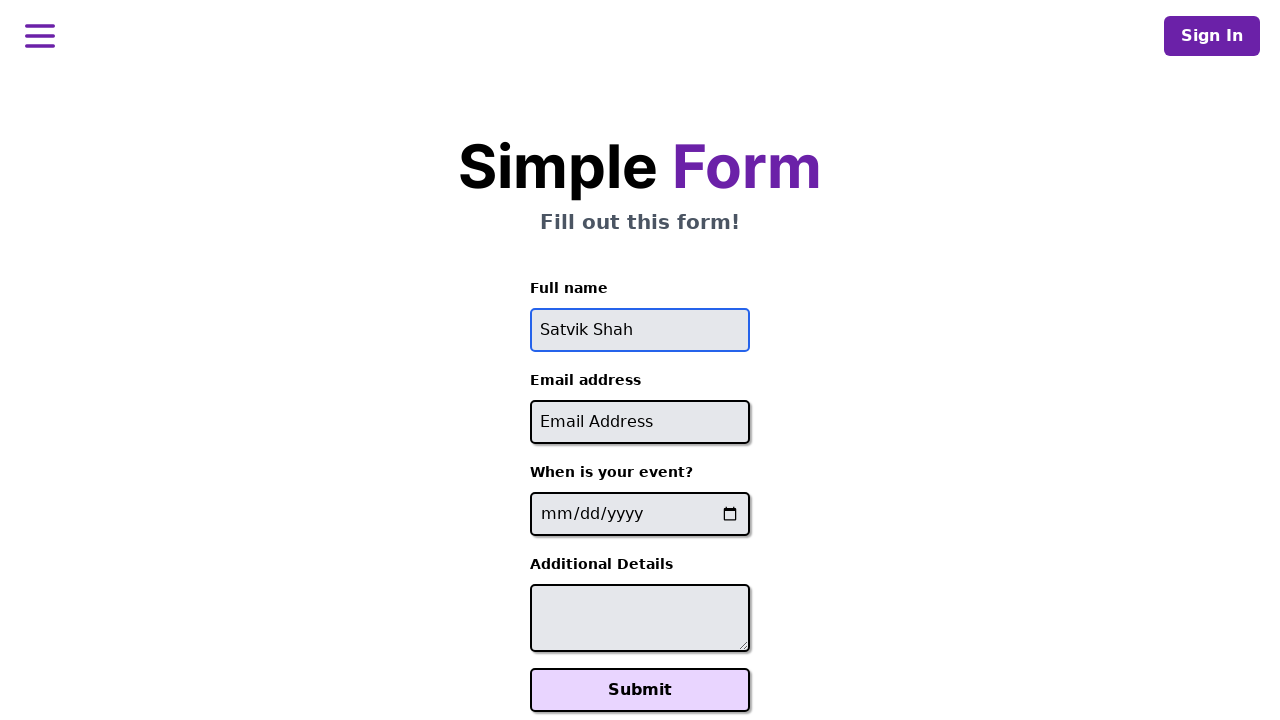

Filled email field with 'satshah@example.com' on #email
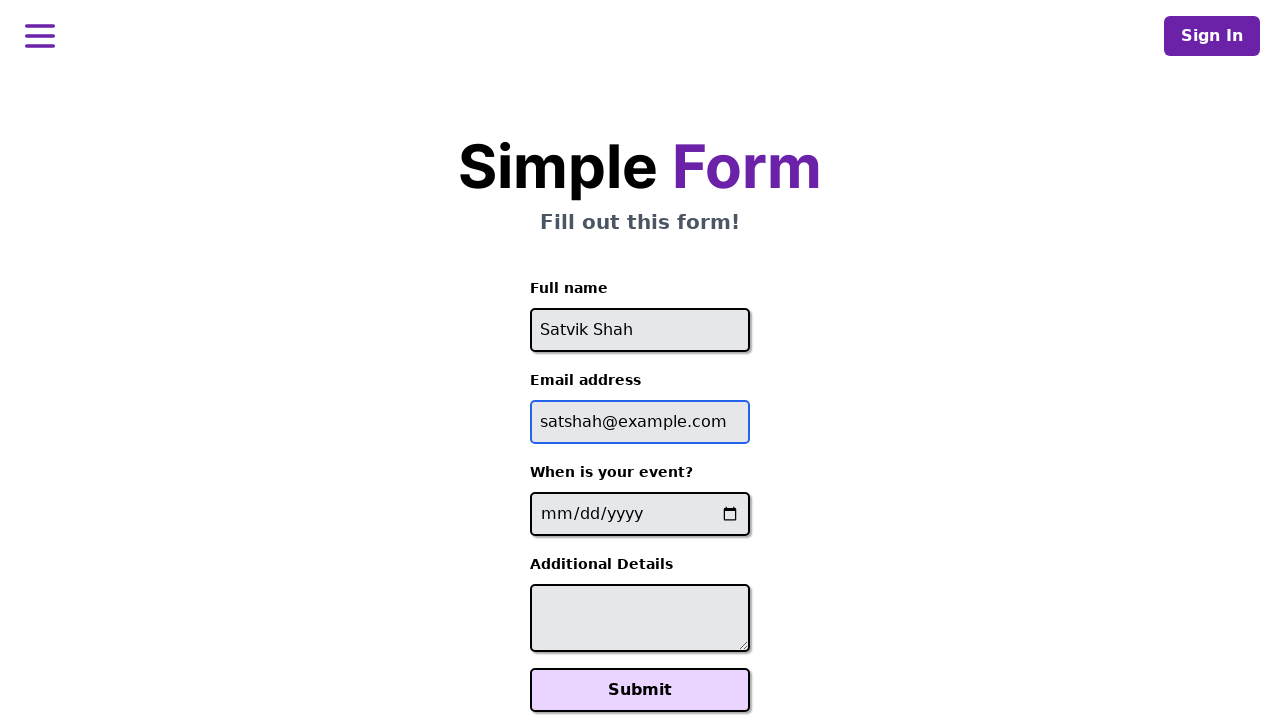

Filled event date field with '2025-01-26' on input[name='event-date']
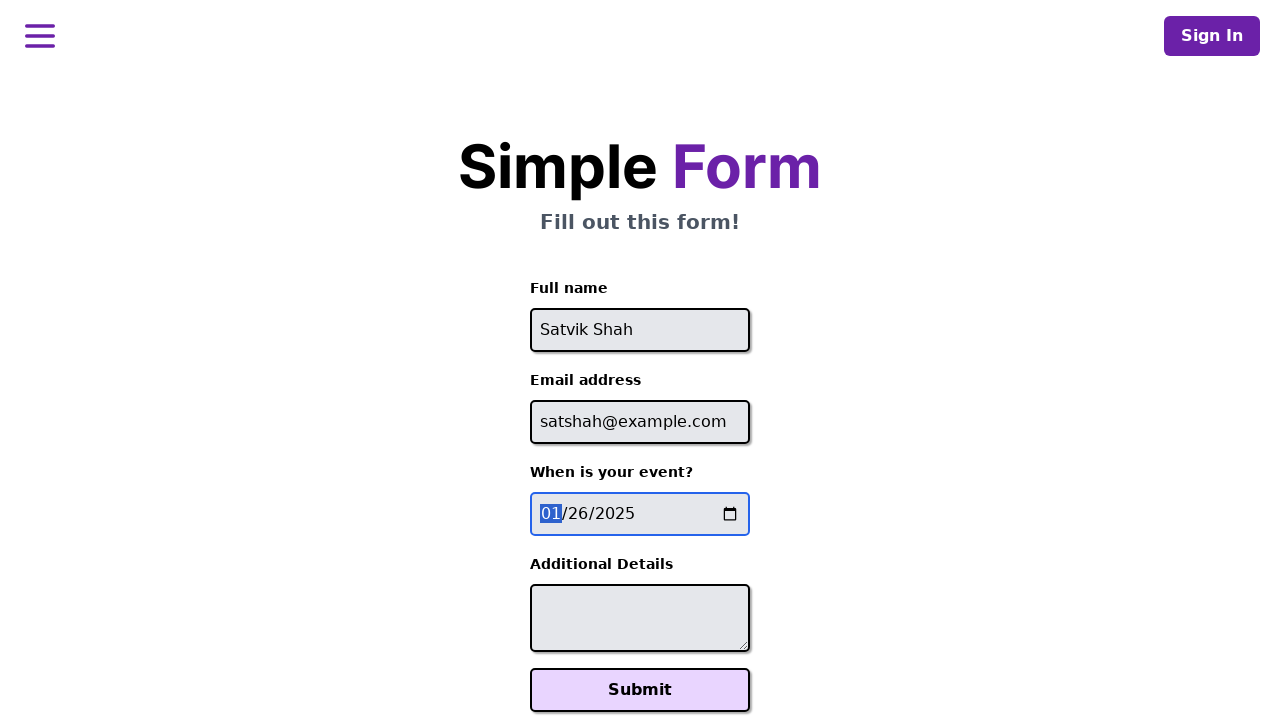

Filled additional details field with 'Republic Day' on #additional-details
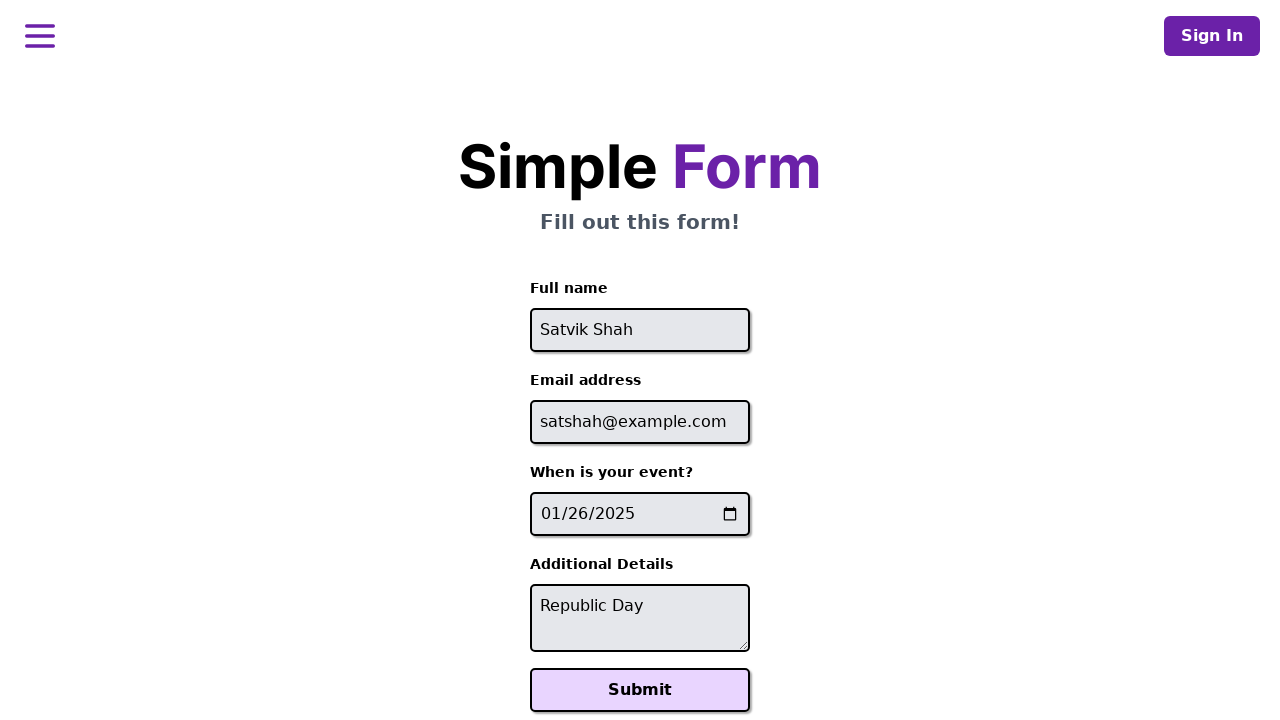

Clicked Submit button to submit form at (640, 690) on xpath=//button[text()='Submit']
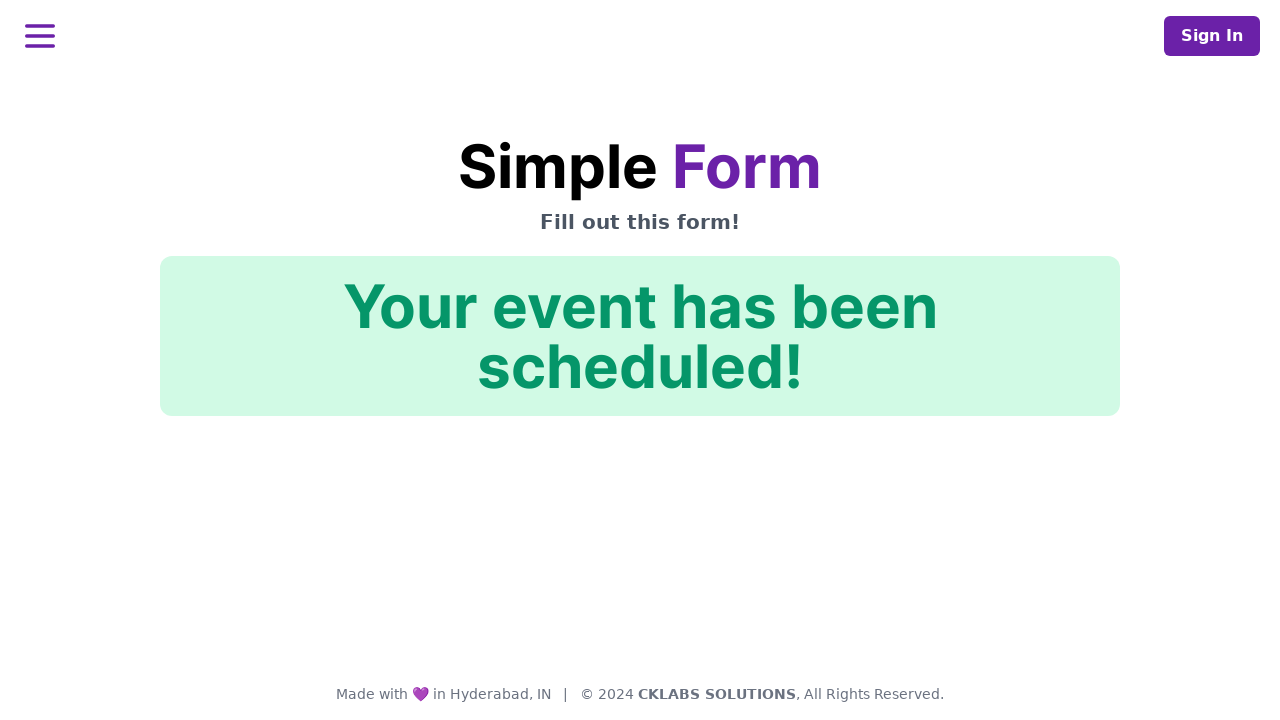

Confirmation message appeared on page
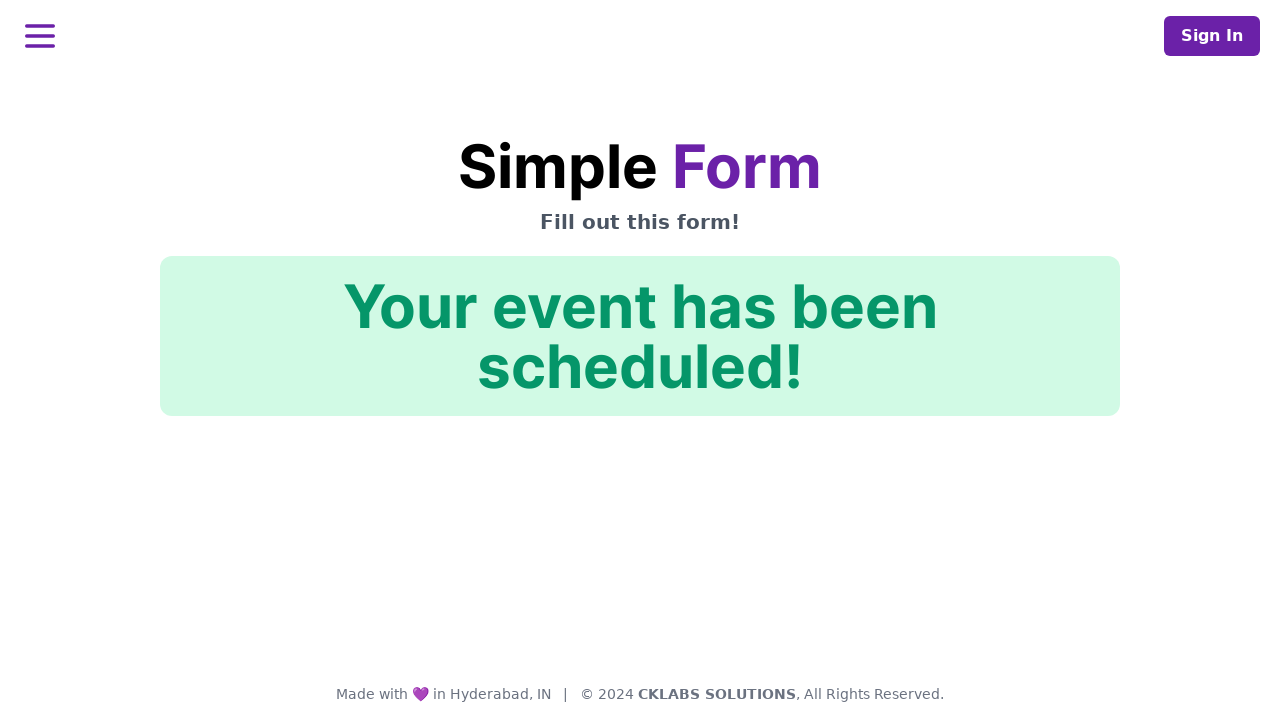

Reloaded page for next test iteration
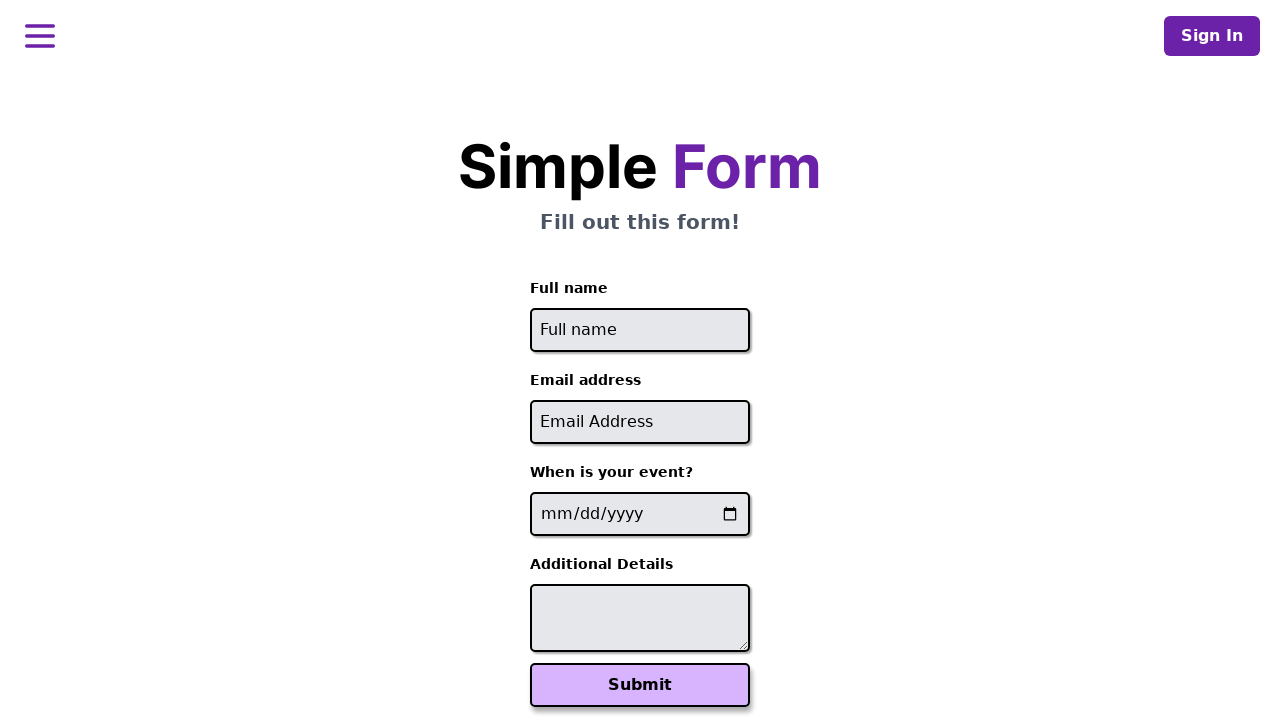

Filled full name field with 'Avinash Kati' on #full-name
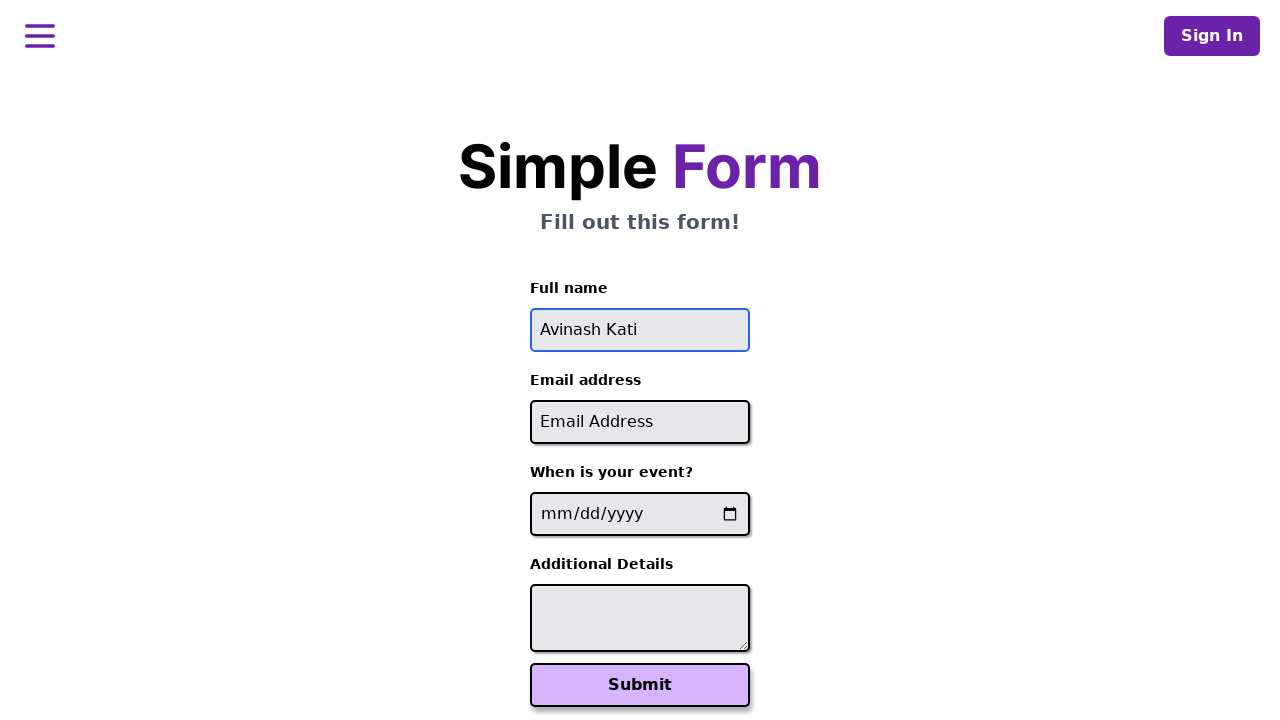

Filled email field with 'avinashK@example.com' on #email
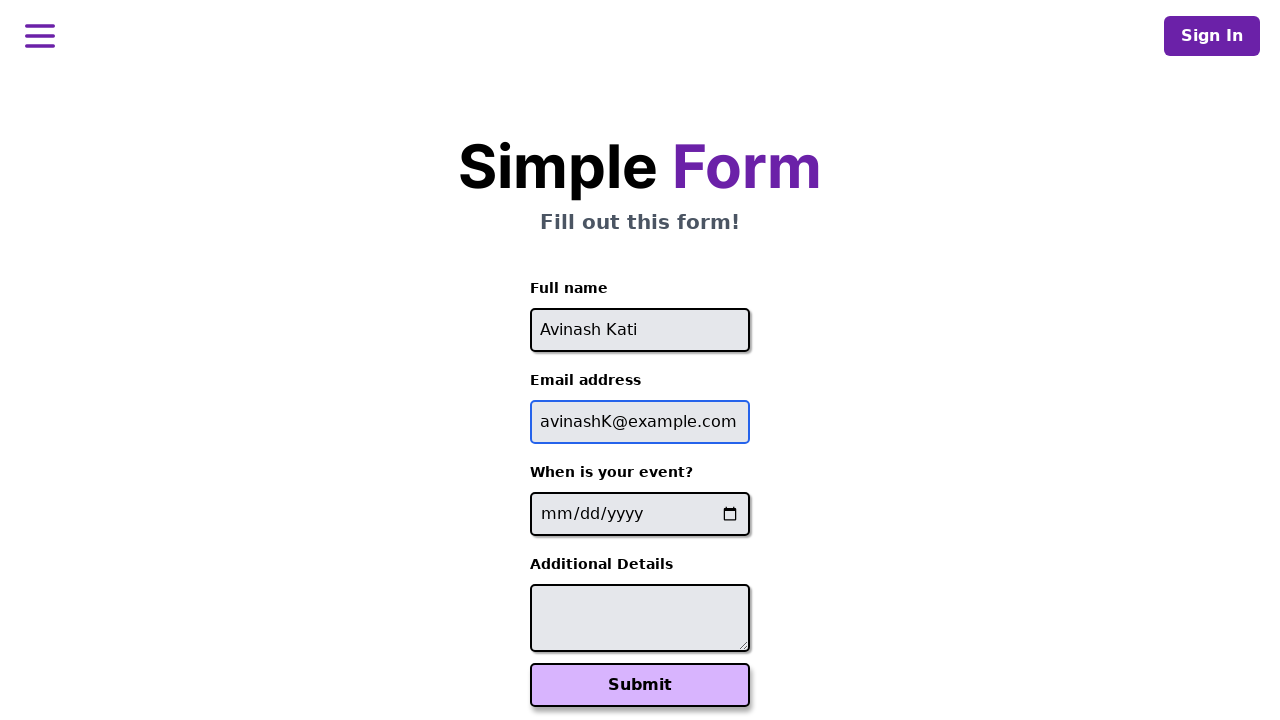

Filled event date field with '2025-04-05' on input[name='event-date']
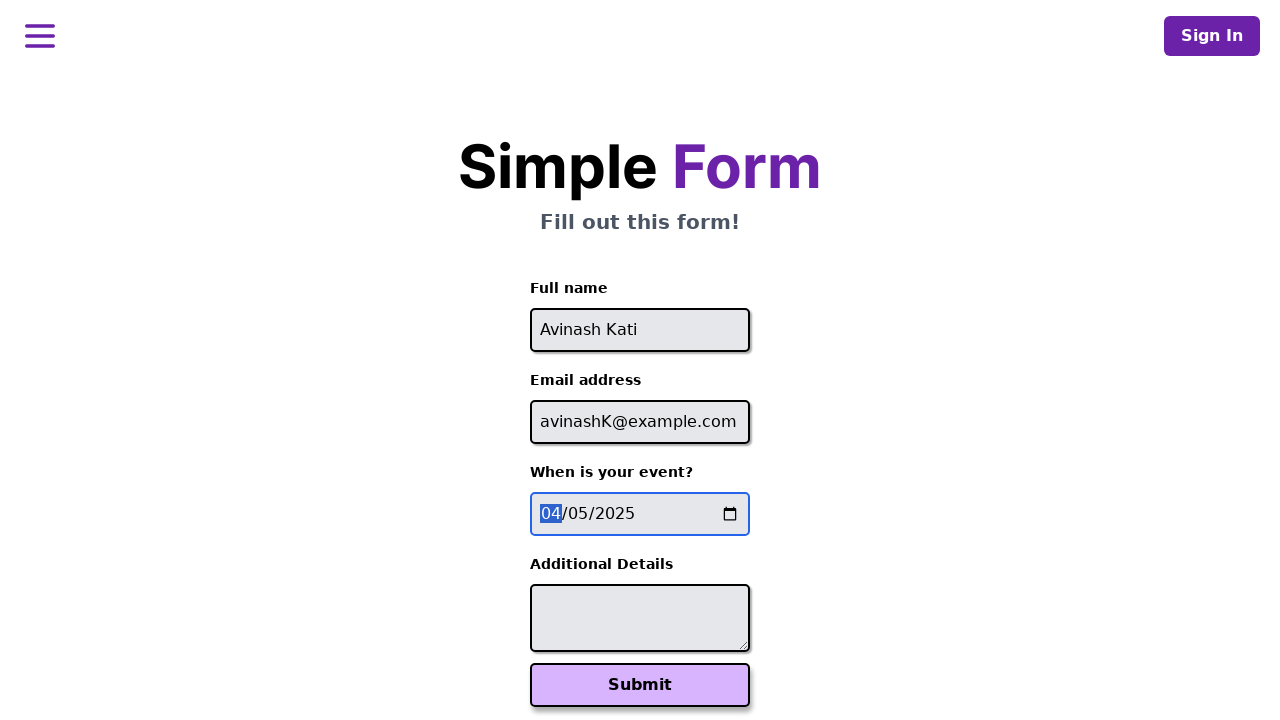

Filled additional details field with 'Birthday' on #additional-details
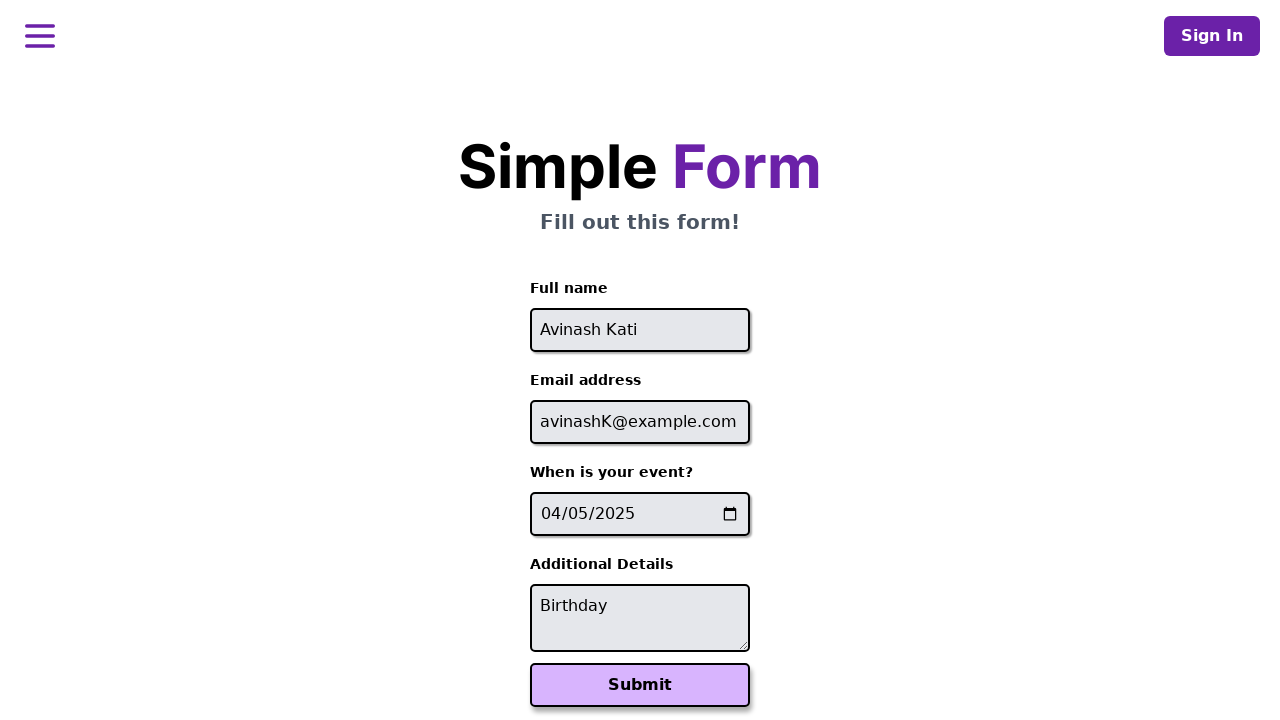

Clicked Submit button to submit form at (640, 685) on xpath=//button[text()='Submit']
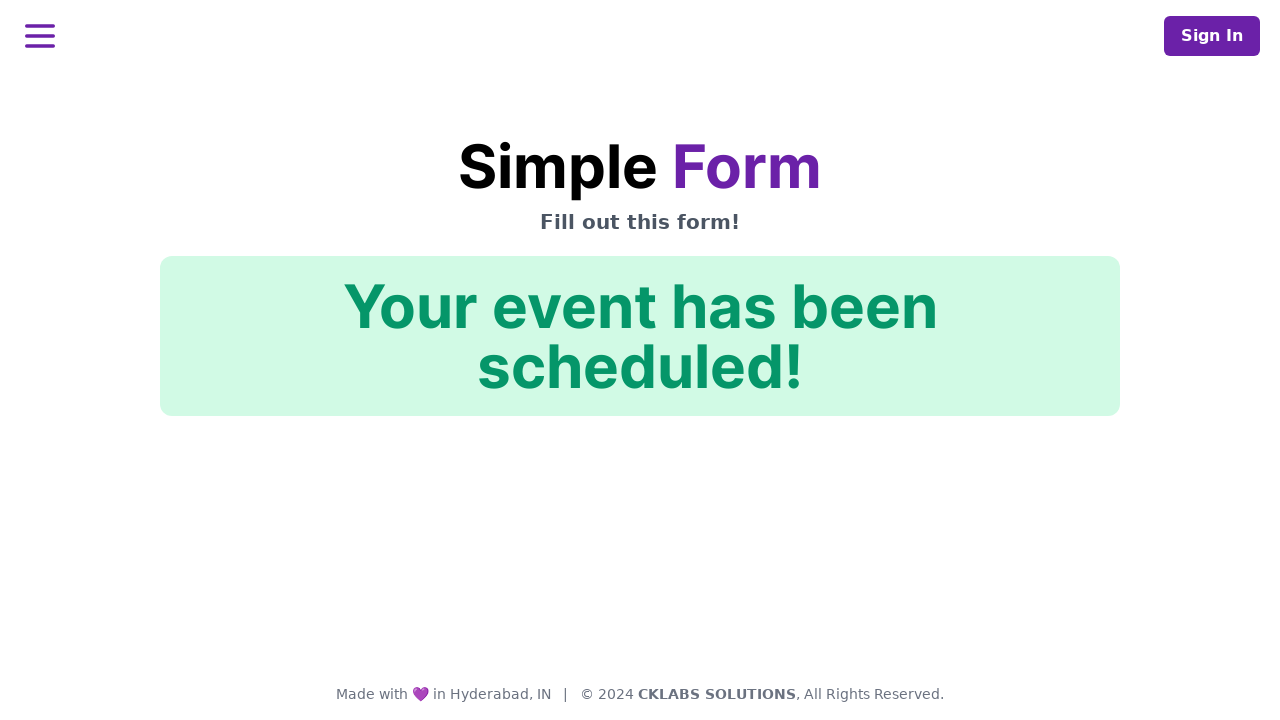

Confirmation message appeared on page
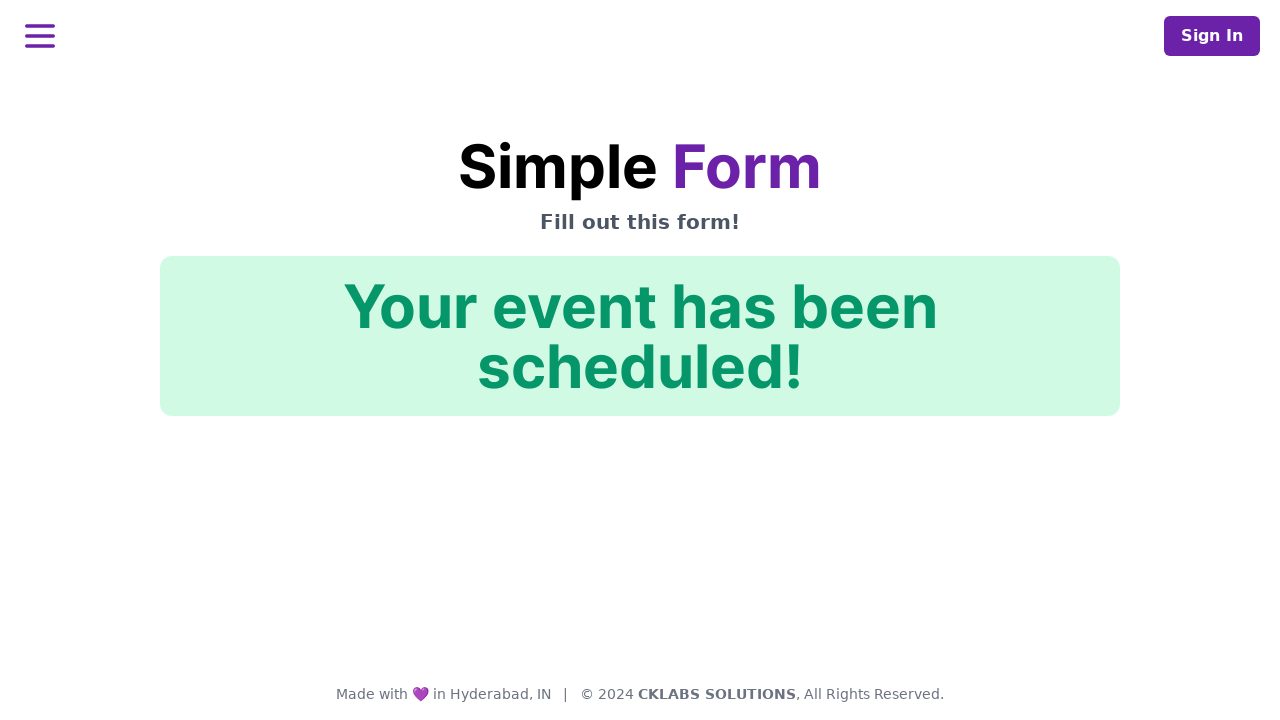

Reloaded page for next test iteration
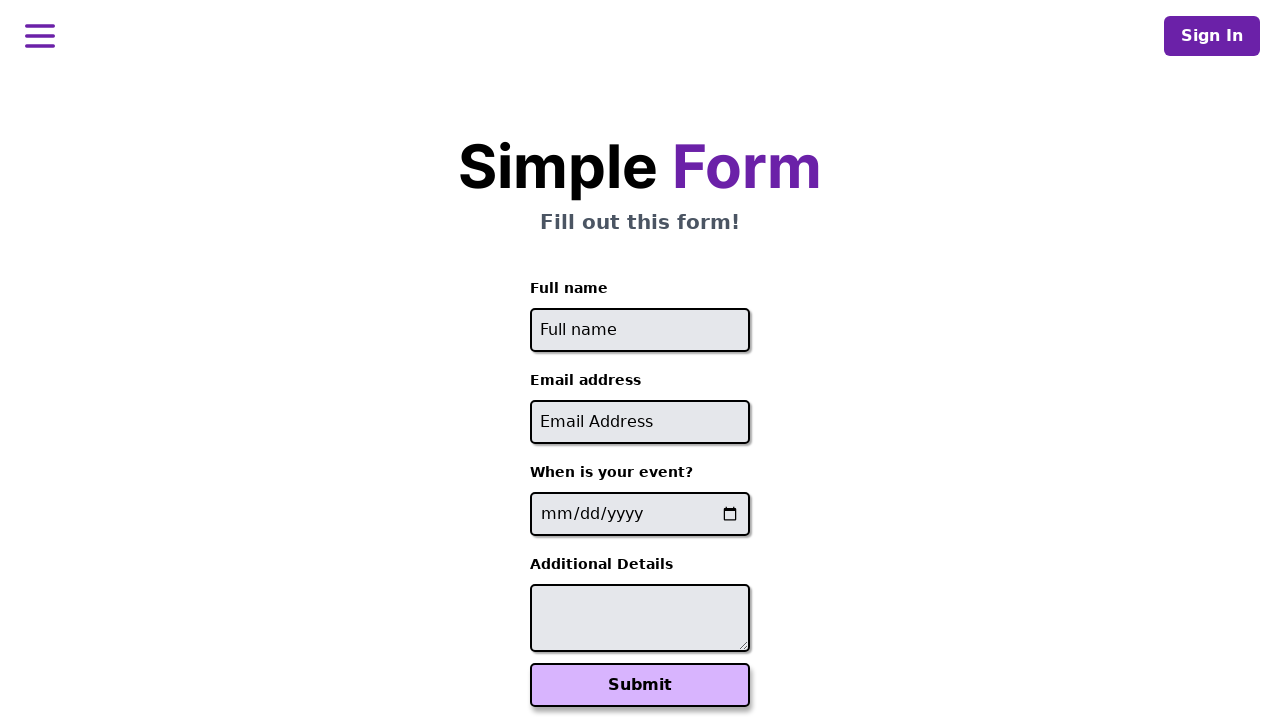

Filled full name field with 'Lahri Rath' on #full-name
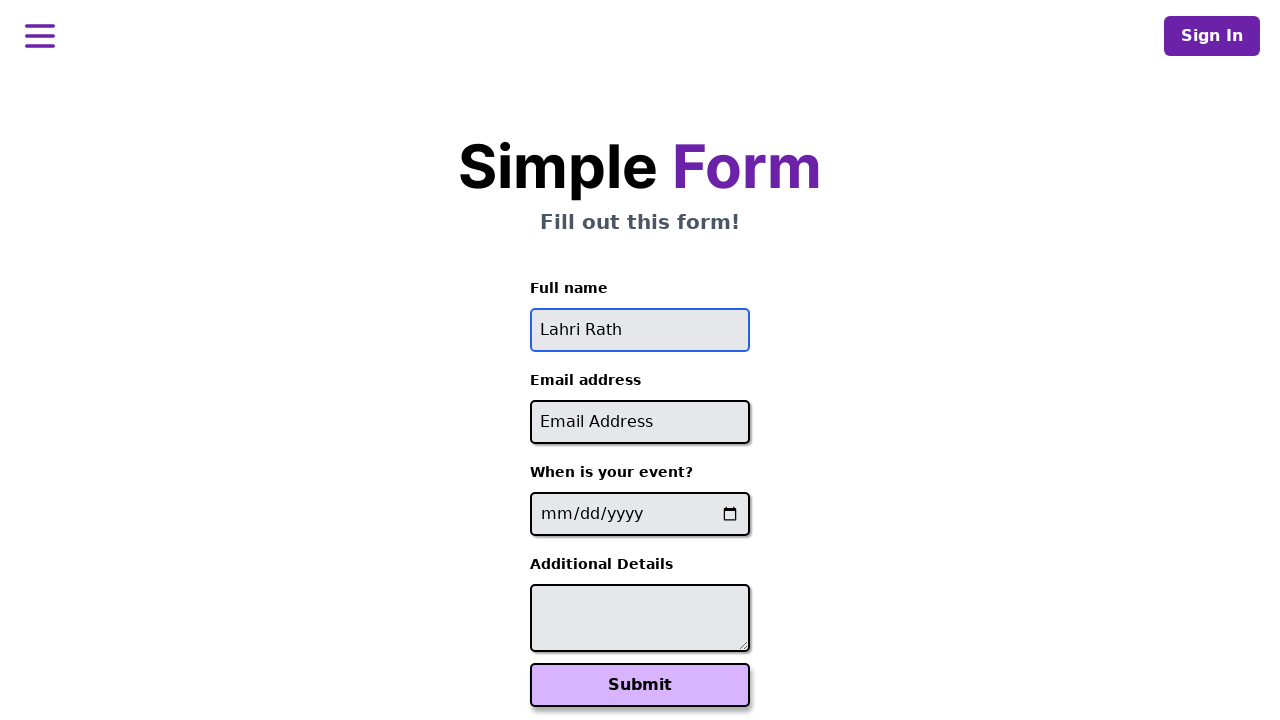

Filled email field with 'lahri.rath@example.com' on #email
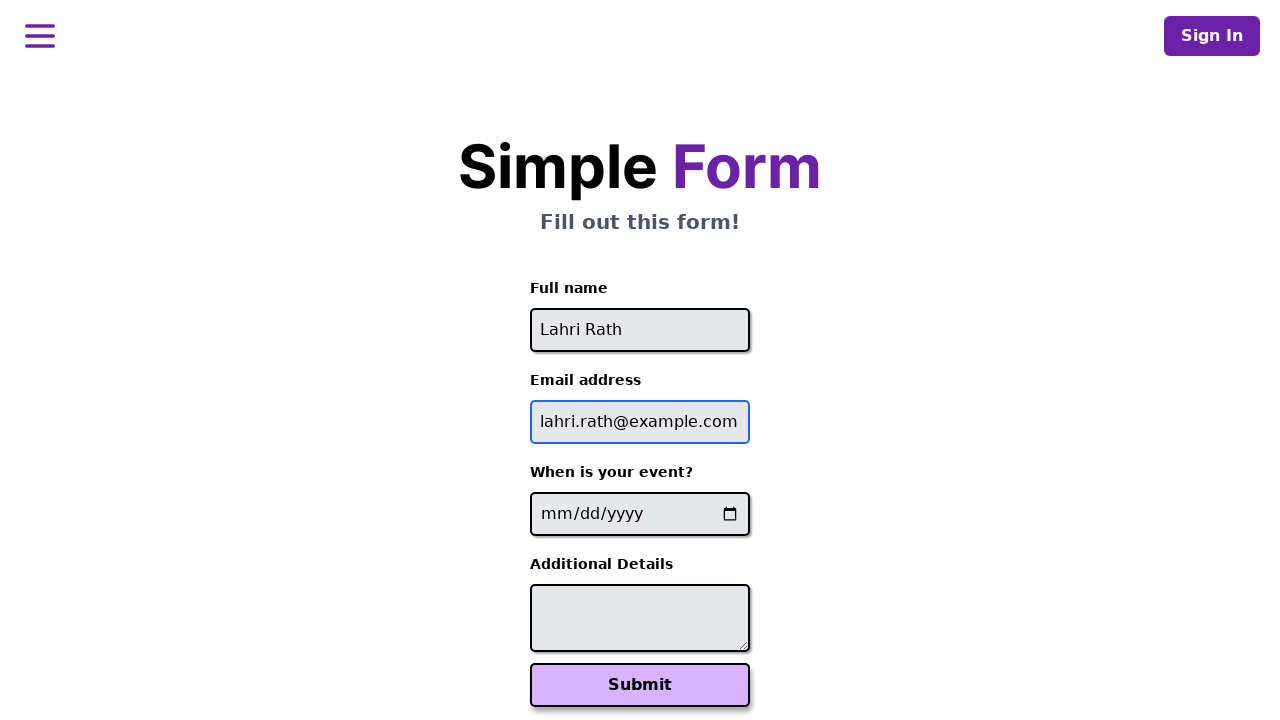

Filled event date field with '2025-10-15' on input[name='event-date']
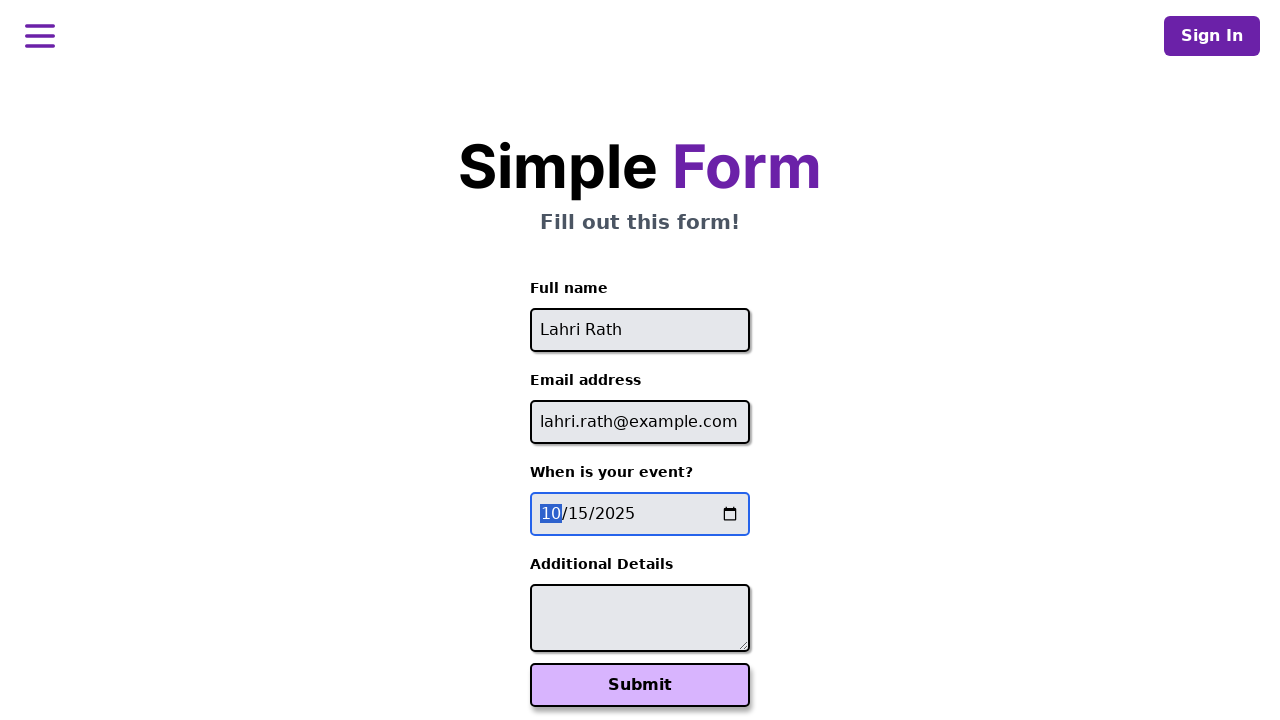

Filled additional details field with 'Holiday' on #additional-details
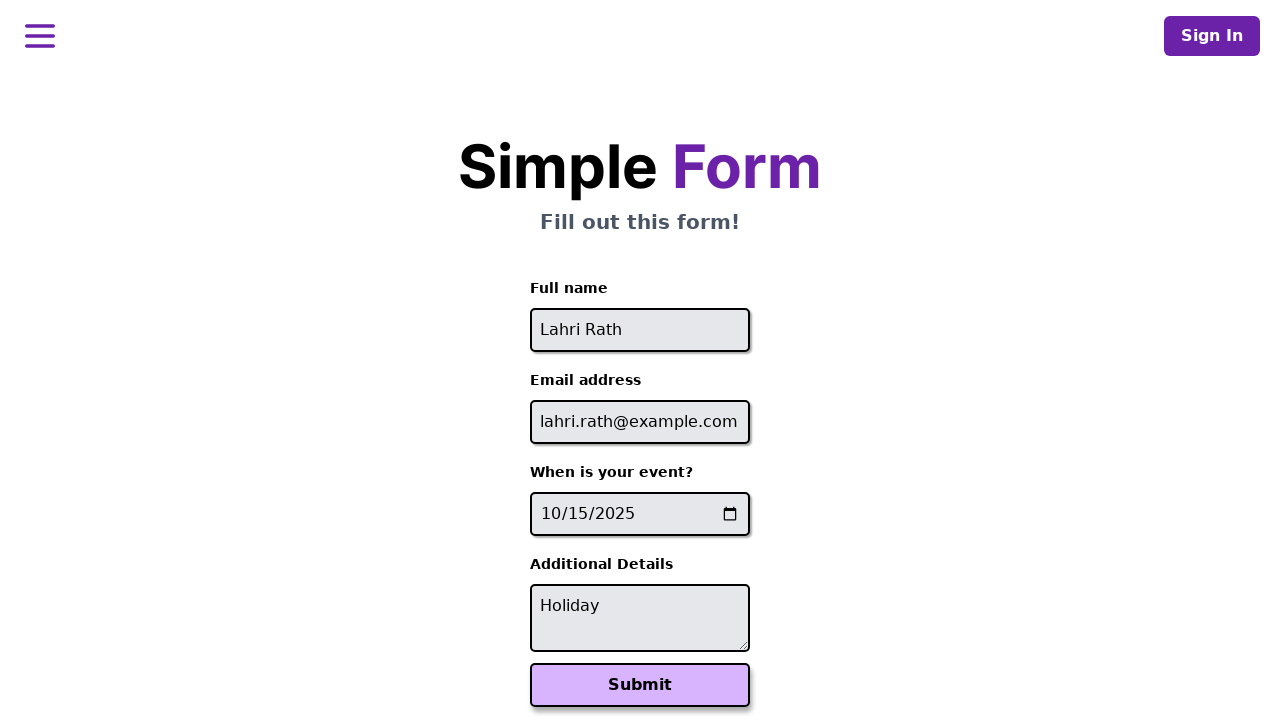

Clicked Submit button to submit form at (640, 685) on xpath=//button[text()='Submit']
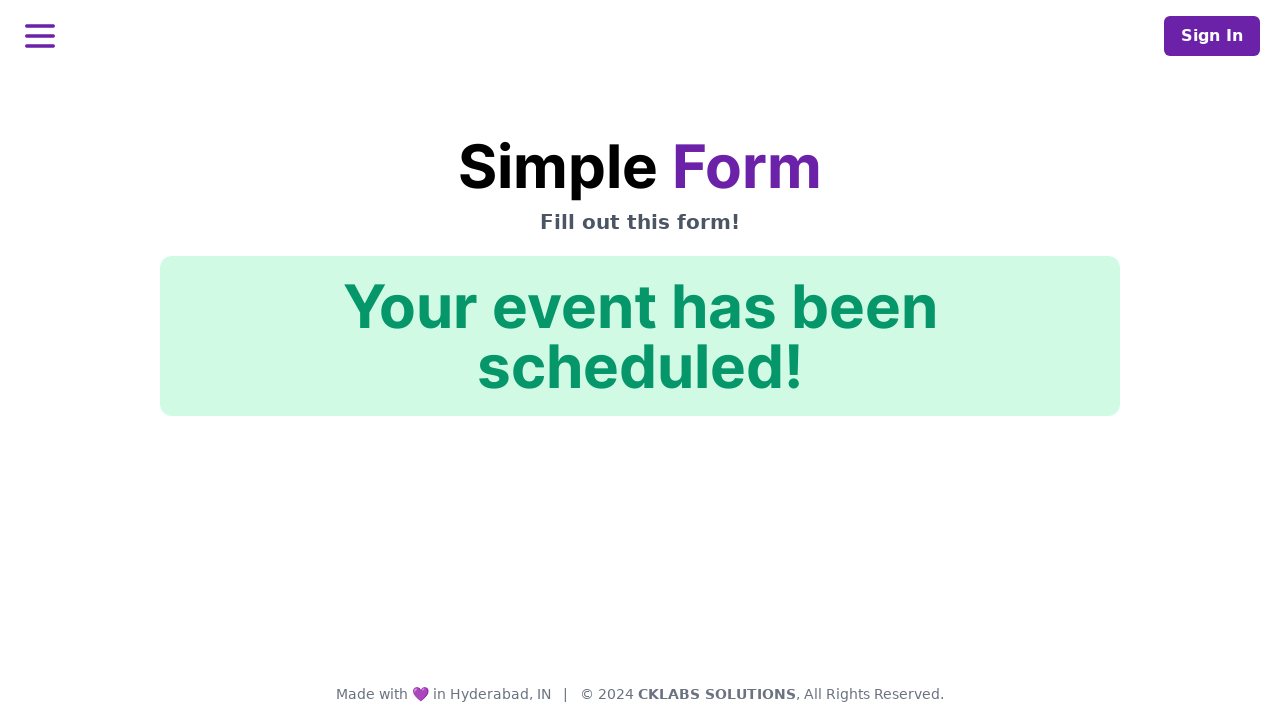

Confirmation message appeared on page
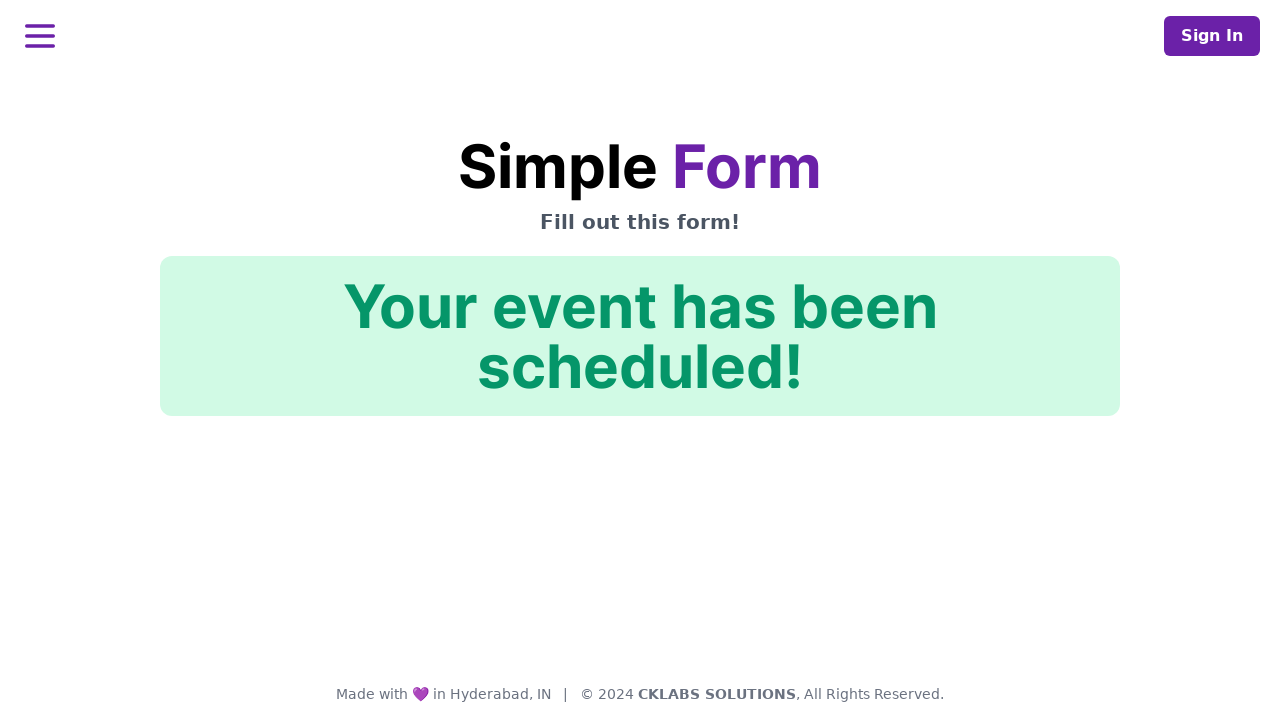

Reloaded page for next test iteration
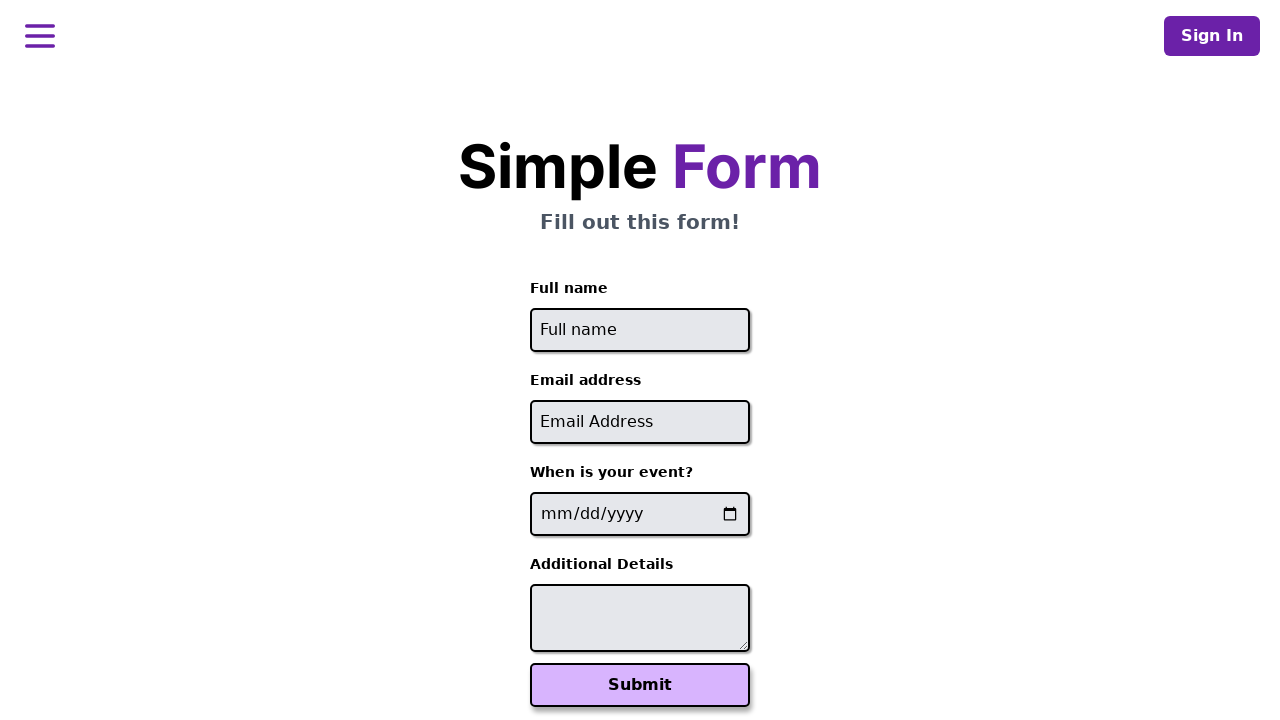

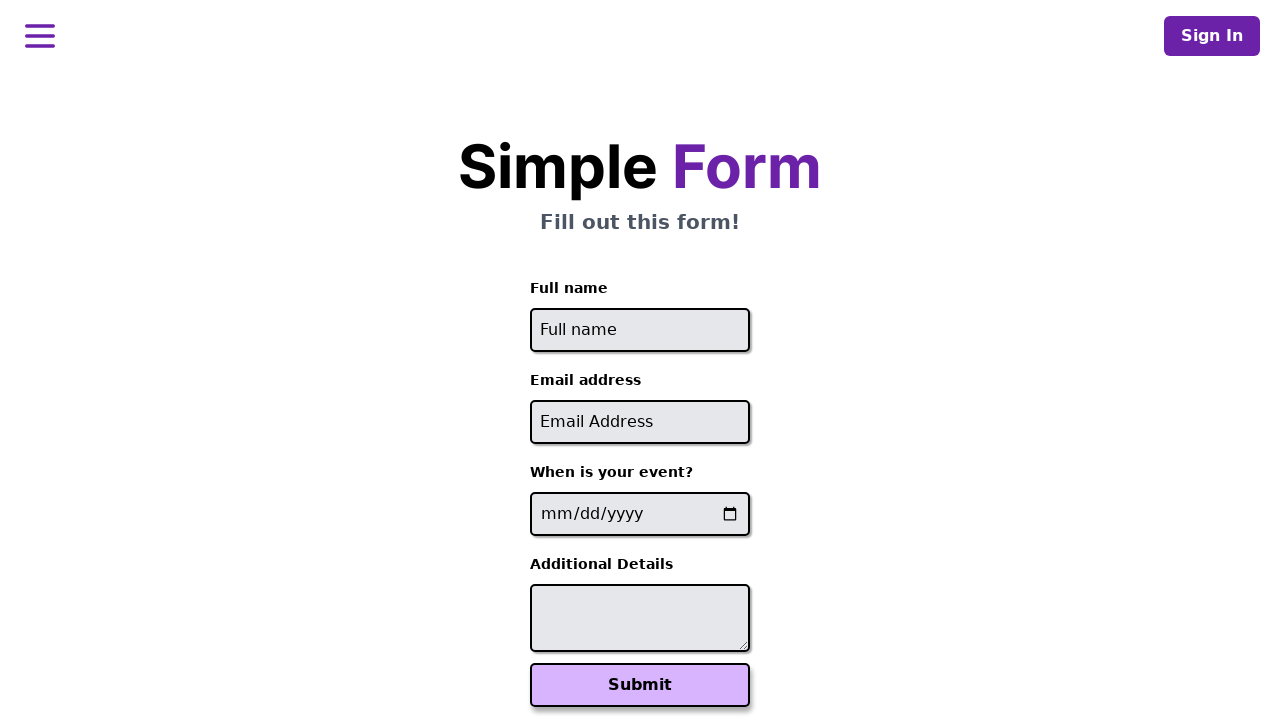